Tests sendKeys action by typing 'abc' into a text input field

Starting URL: https://www.selenium.dev/selenium/web/single_text_input.html

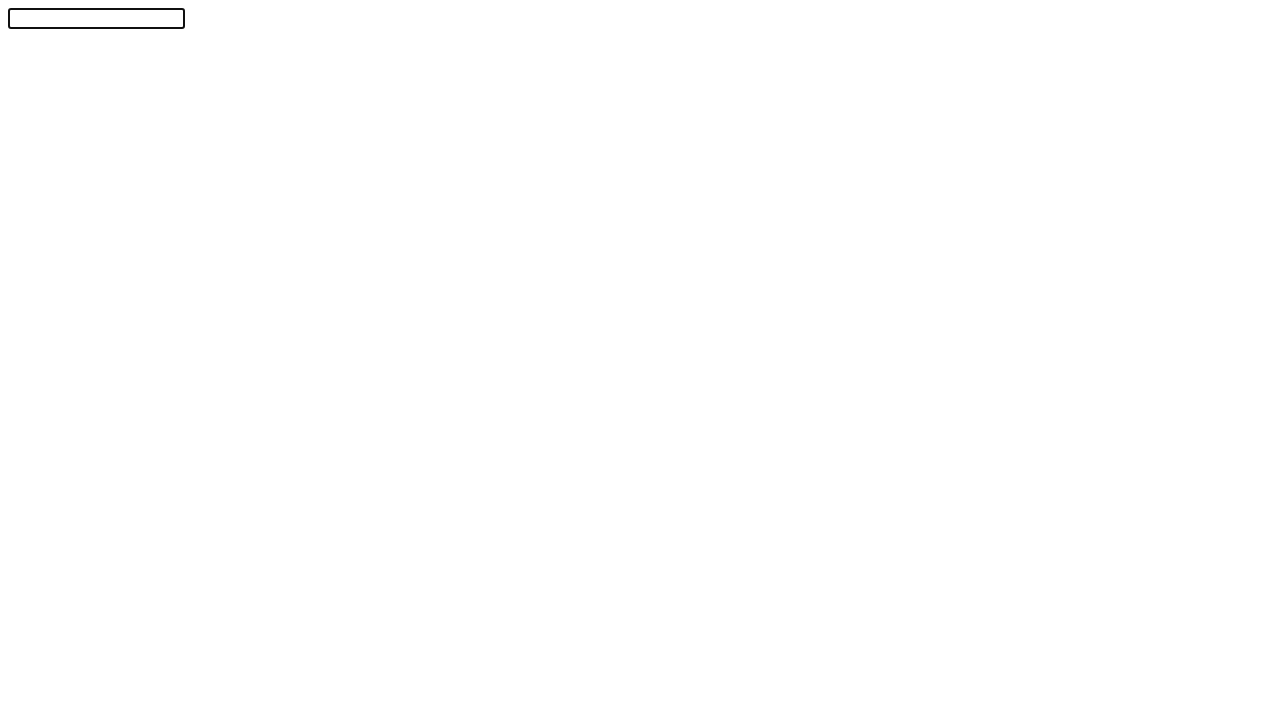

Clicked on the text input field at (96, 18) on #textInput
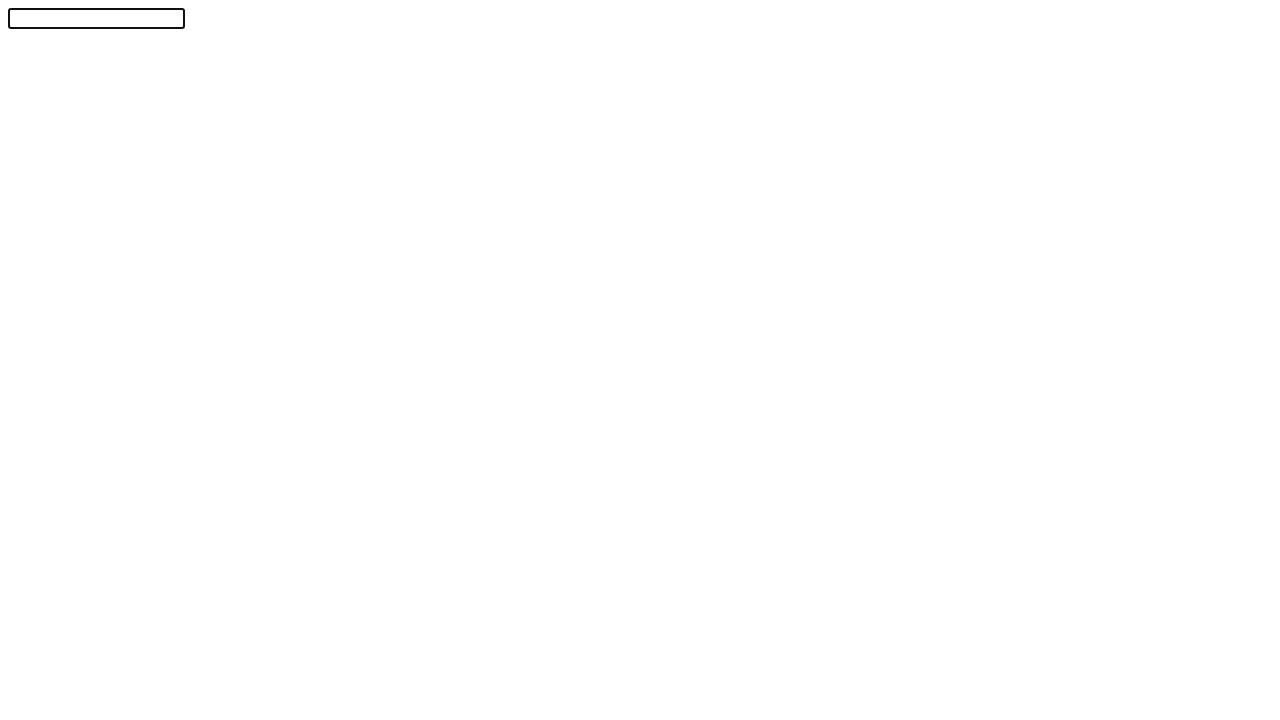

Typed 'abc' into the text field using keyboard
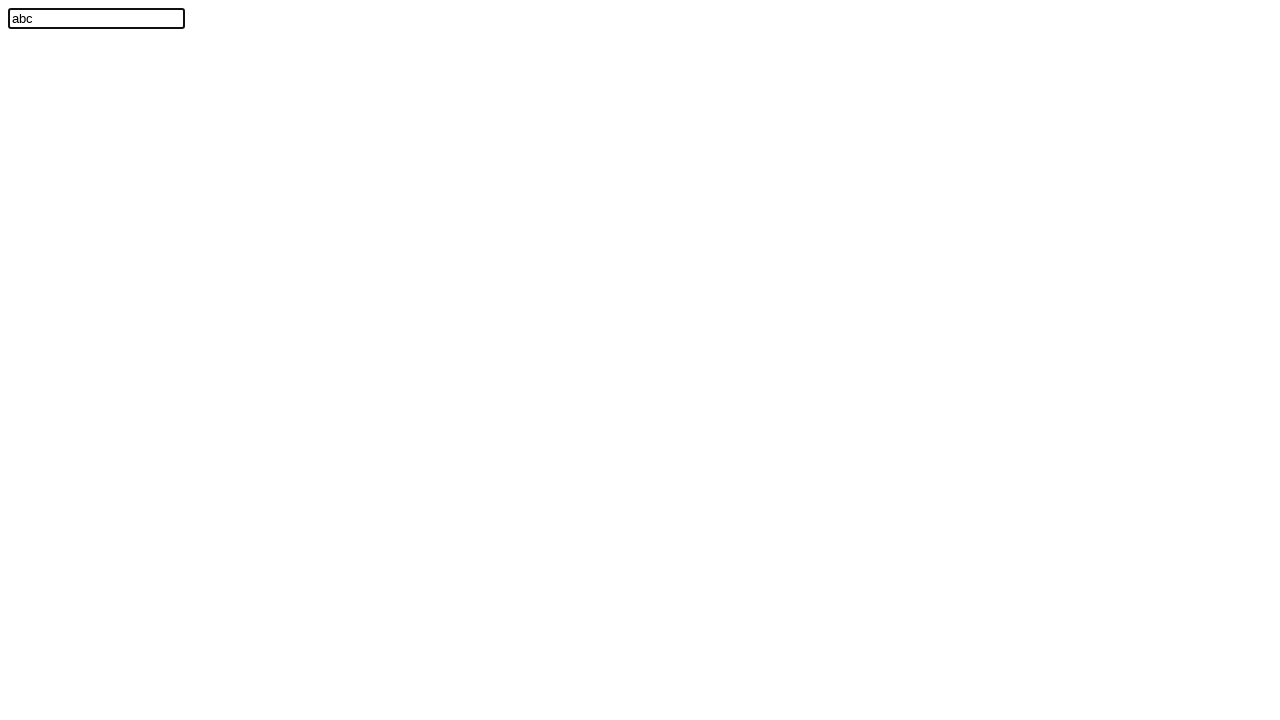

Located the text input field for verification
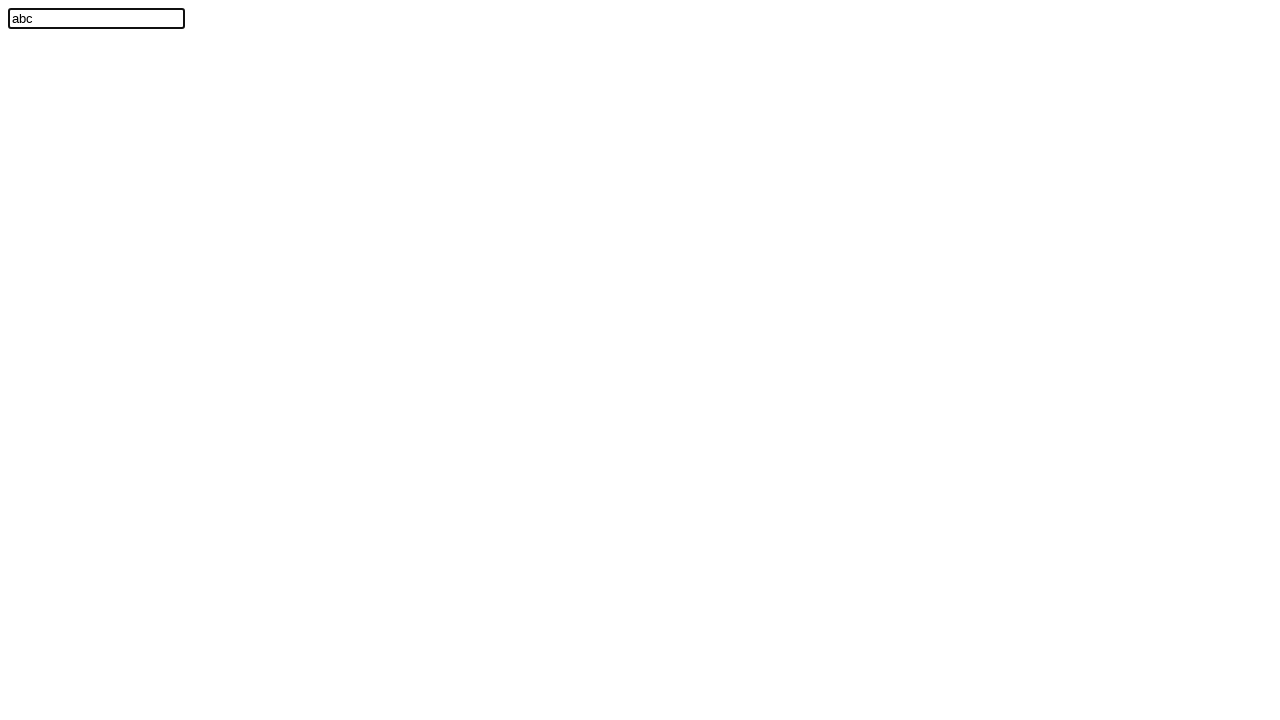

Verified that text field contains 'abc'
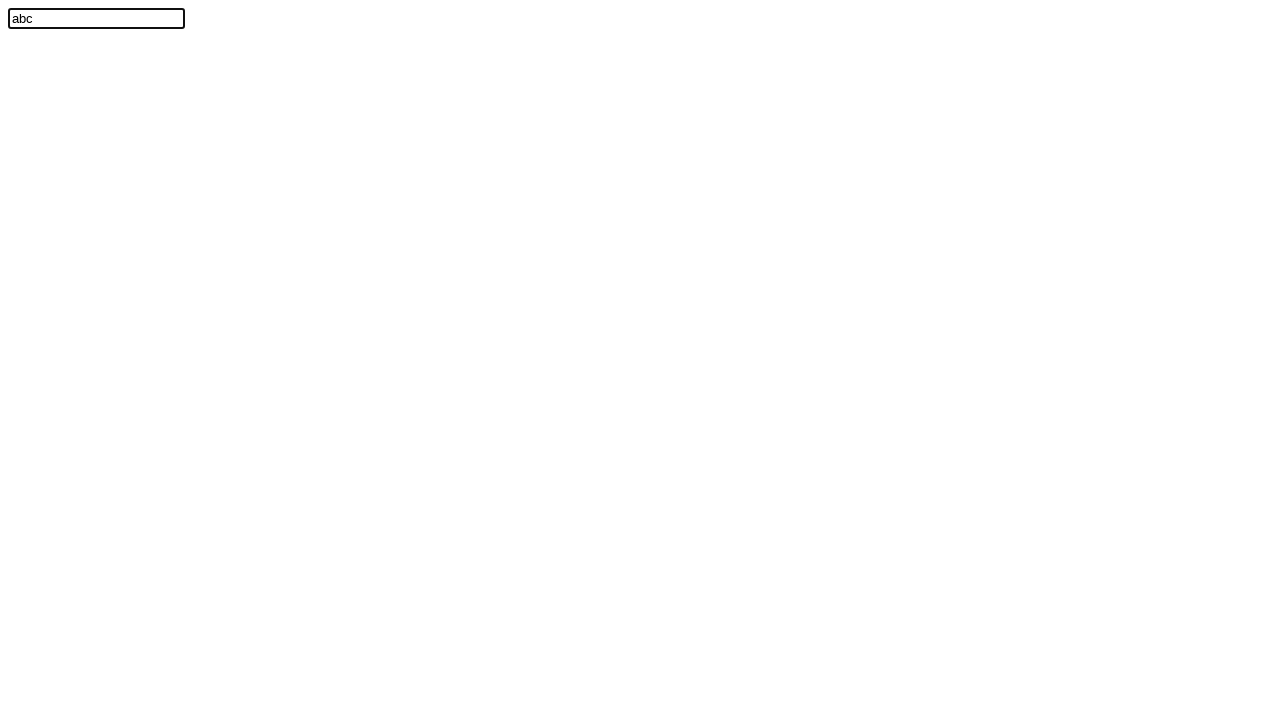

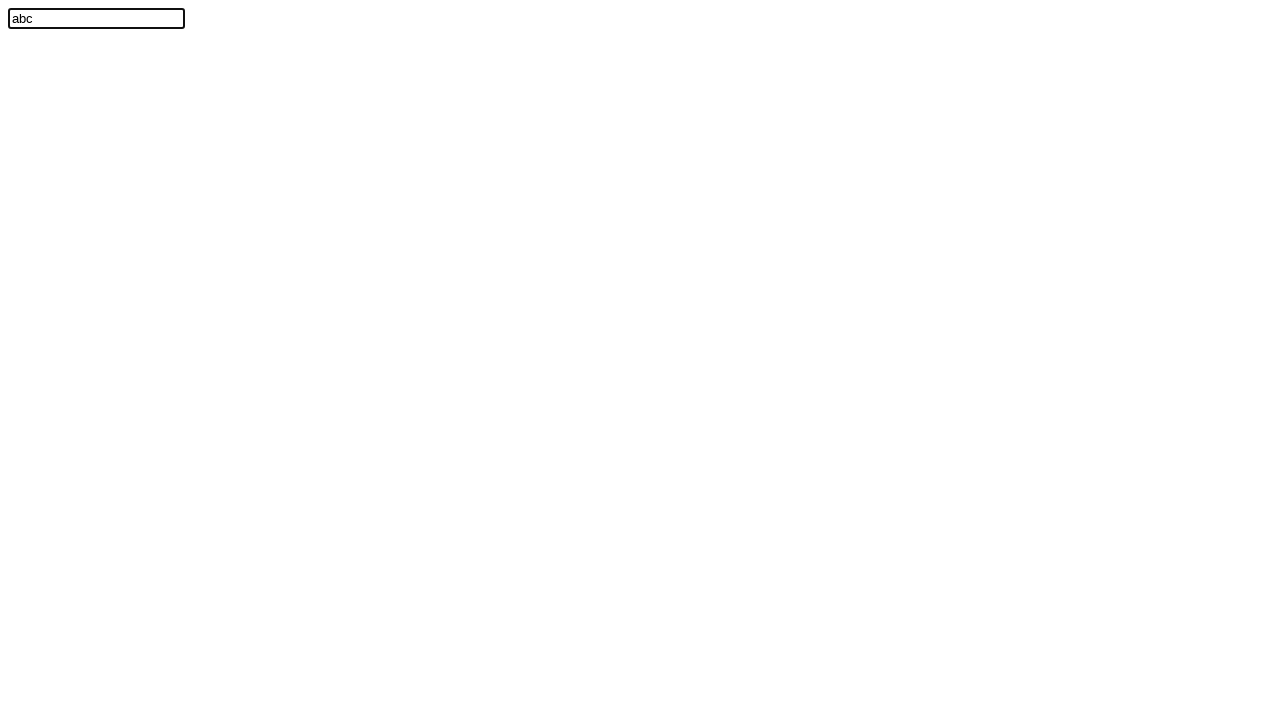